Tests the add/remove elements functionality by clicking the Add Element button, verifying the Delete button appears, clicking it, and confirming the page title remains visible

Starting URL: https://the-internet.herokuapp.com/add_remove_elements/

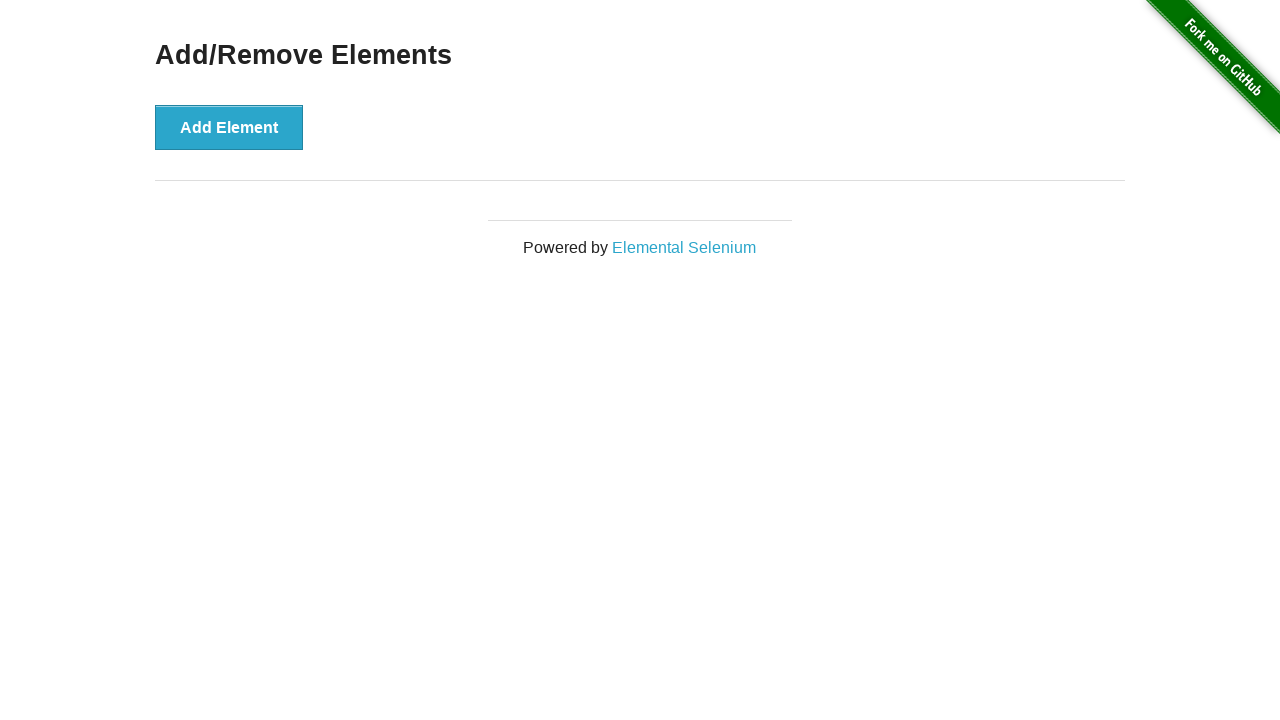

Clicked the Add Element button at (229, 127) on button[onclick='addElement()']
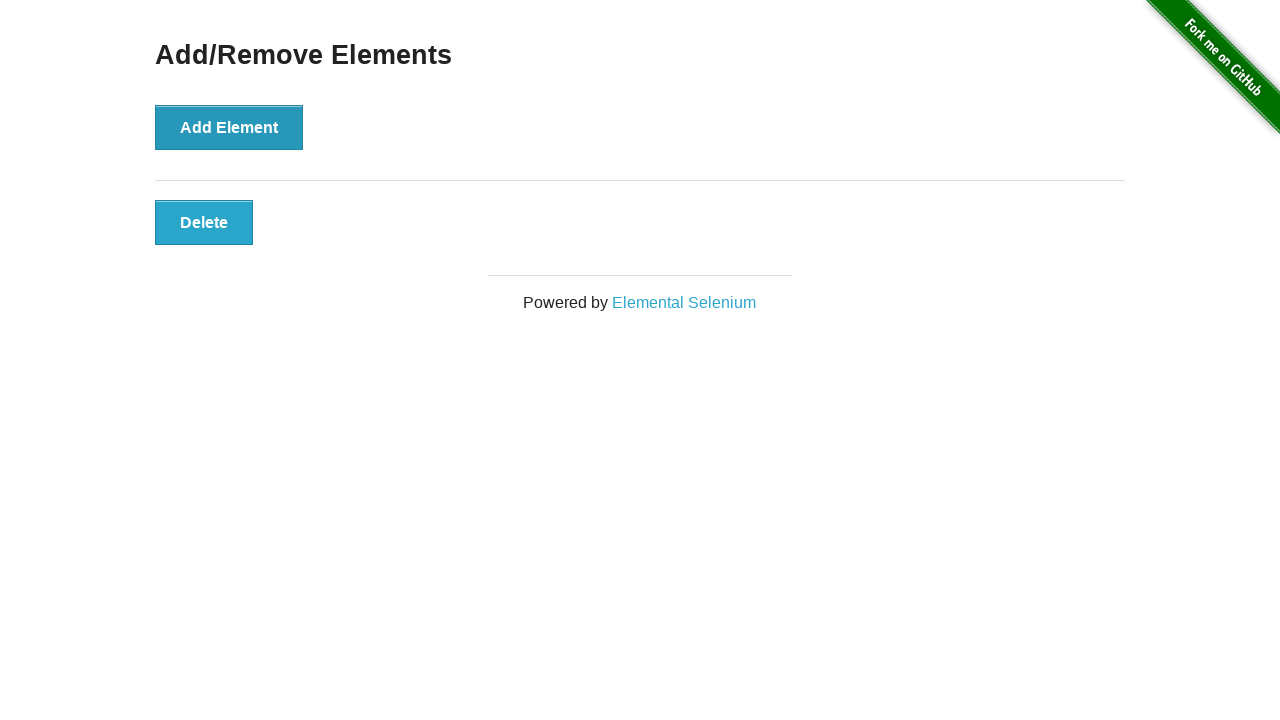

Delete button appeared after adding element
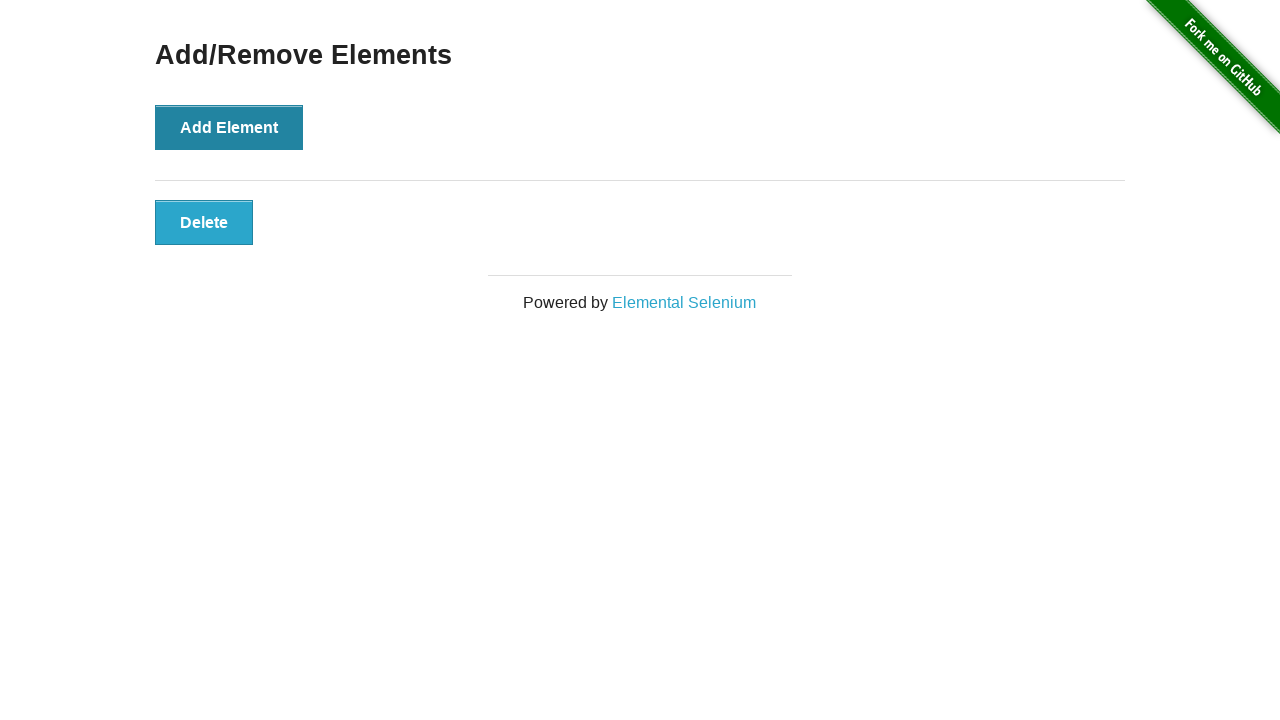

Clicked the Delete button at (204, 222) on button.added-manually
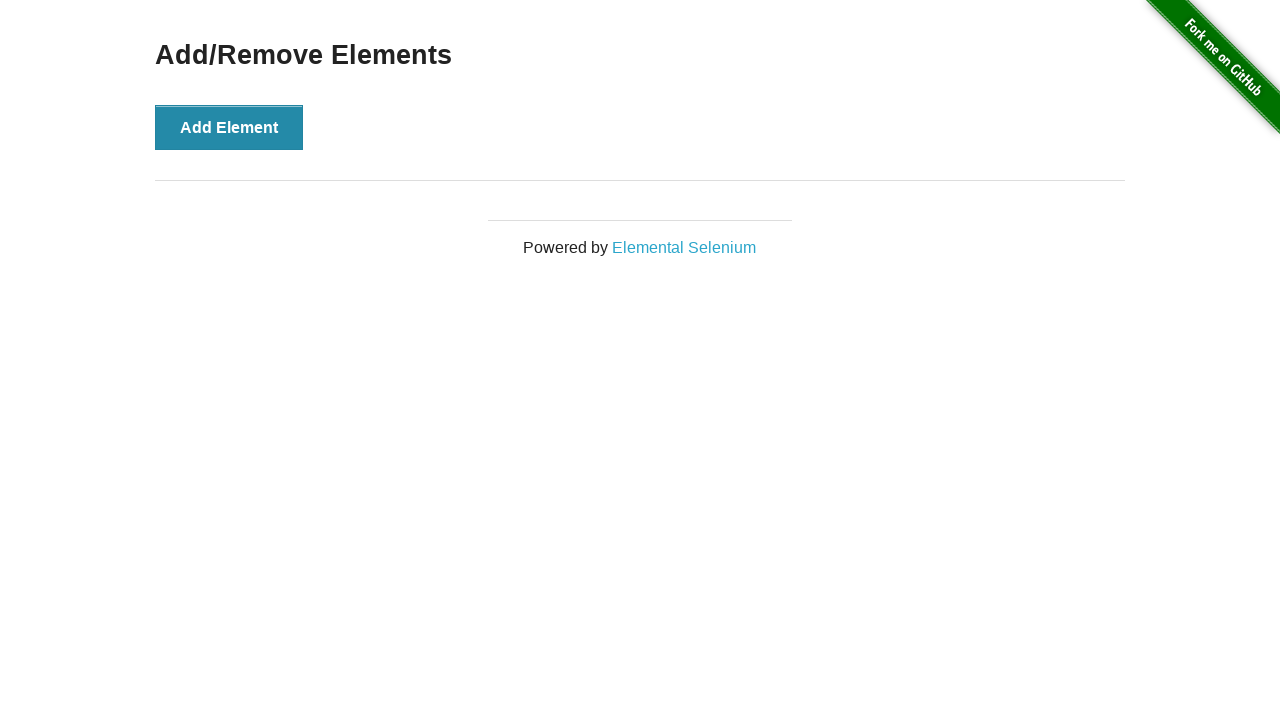

Verified the Add/Remove Elements heading remains visible after deletion
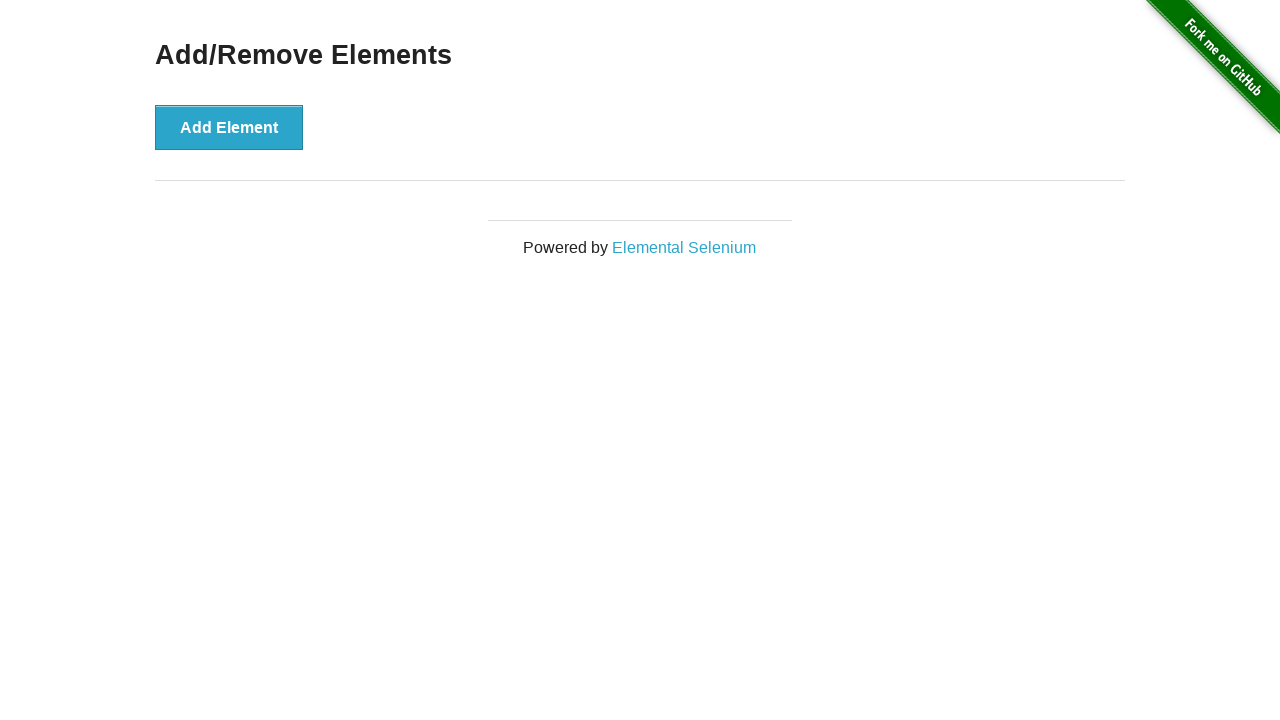

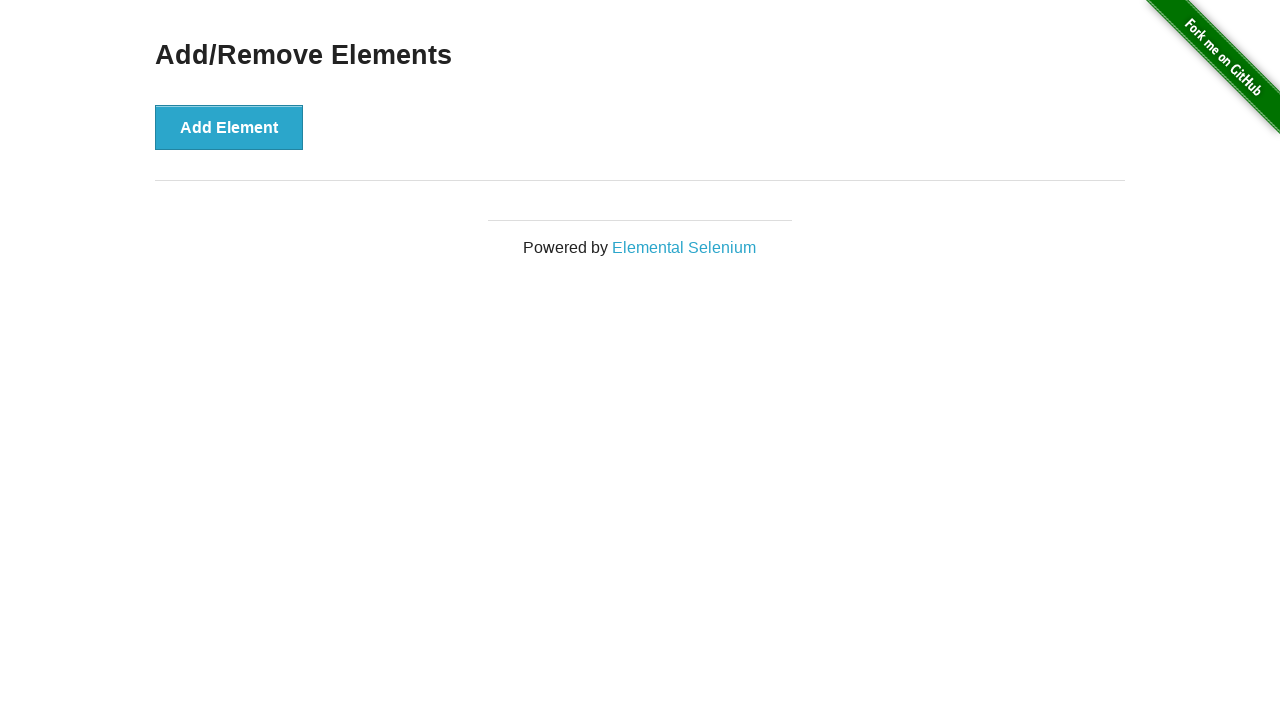